Tests navigation to Browse Languages and M submenu, verifying the last entry in the table is MySQL.

Starting URL: http://www.99-bottles-of-beer.net/

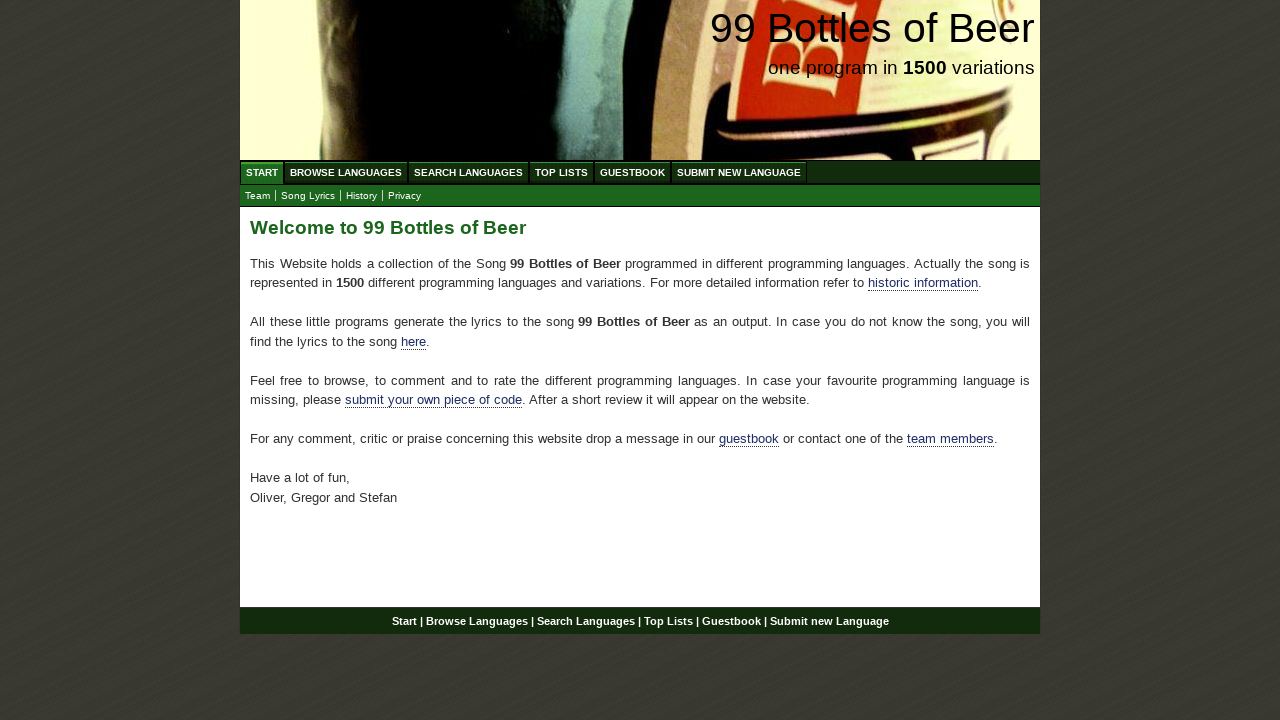

Clicked Browse Languages menu item at (346, 172) on xpath=//ul[@id='menu']/li/a[@href='/abc.html']
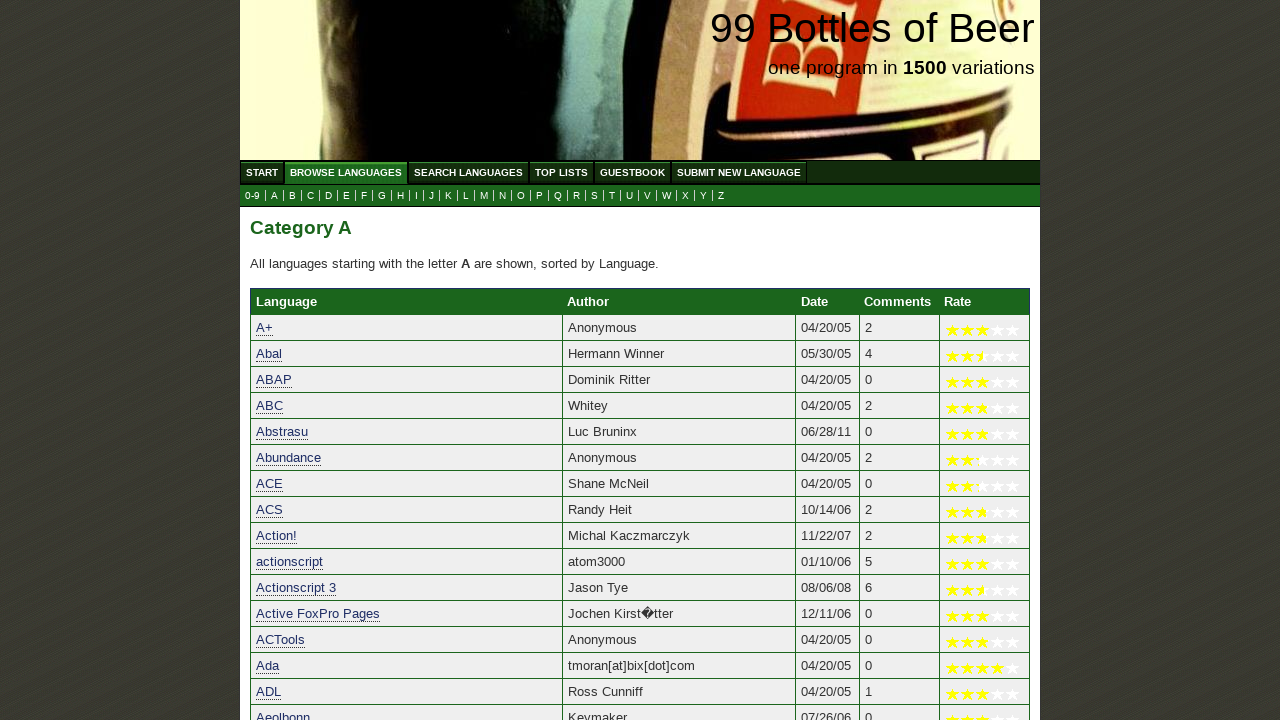

Clicked M submenu at (484, 196) on xpath=//ul[@id='submenu']/li/a[@href='m.html']
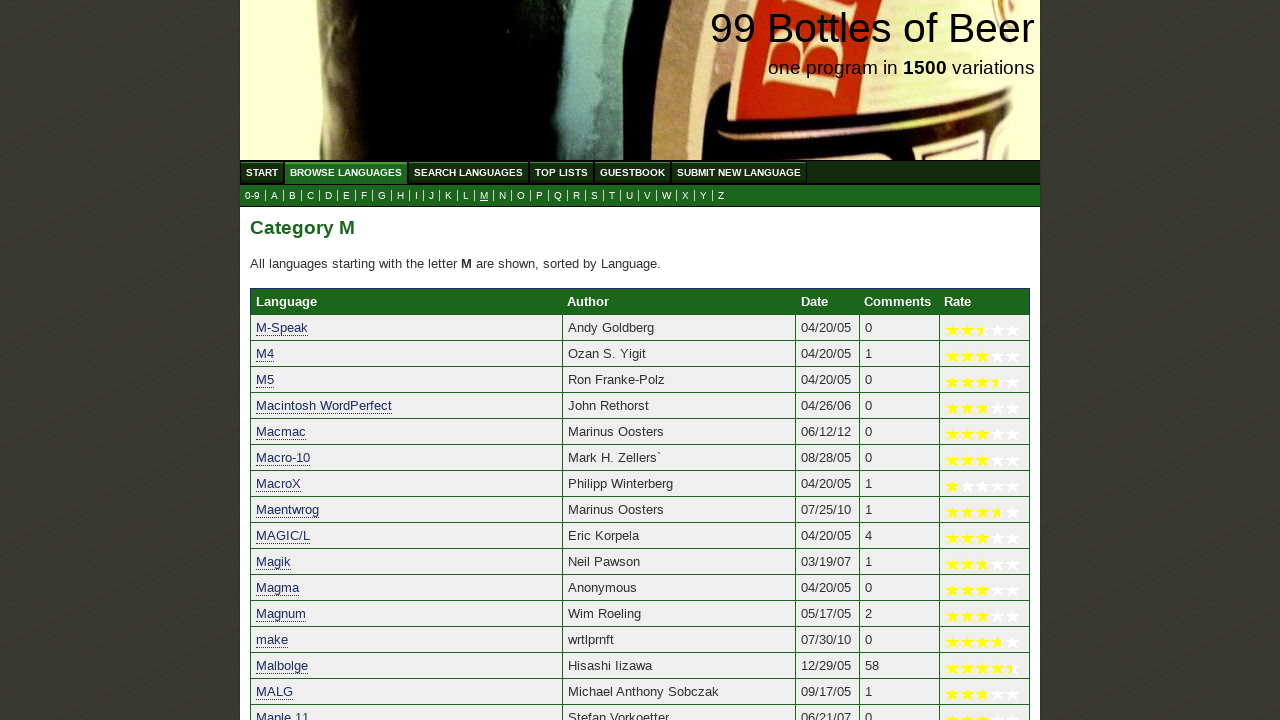

Table loaded with language entries
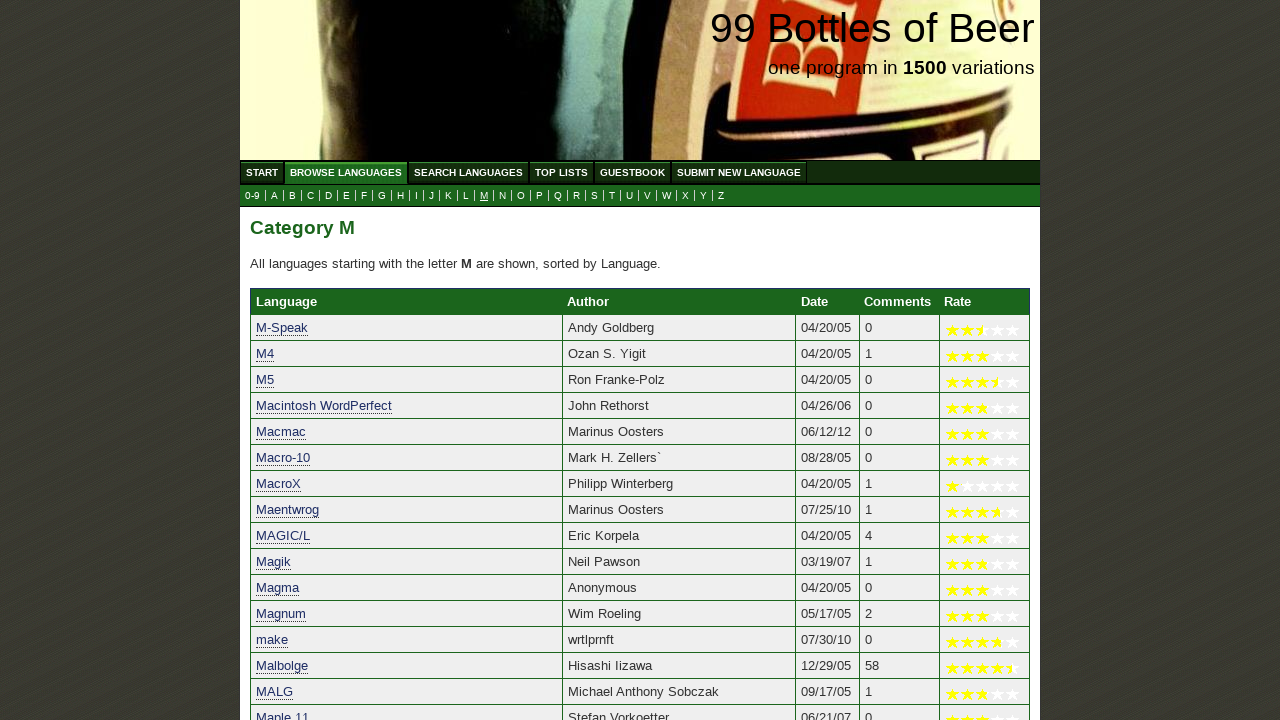

Retrieved last table entry: MySQL
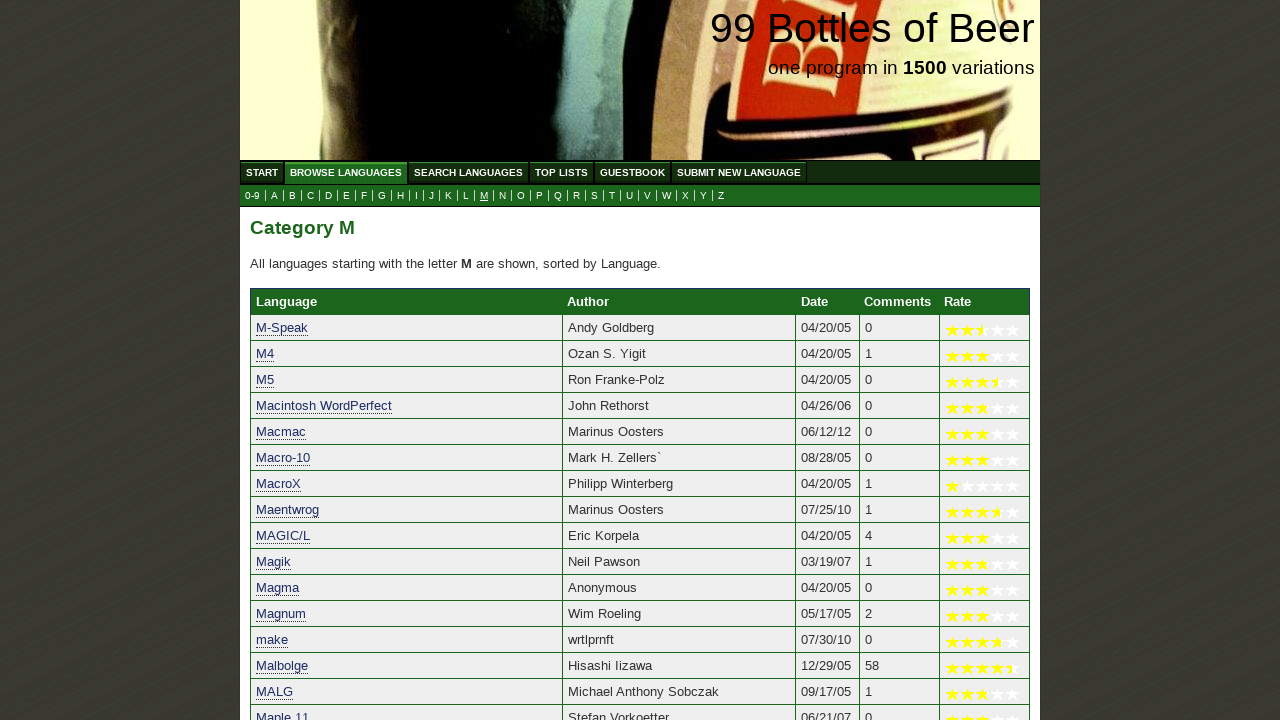

Verified last entry is MySQL
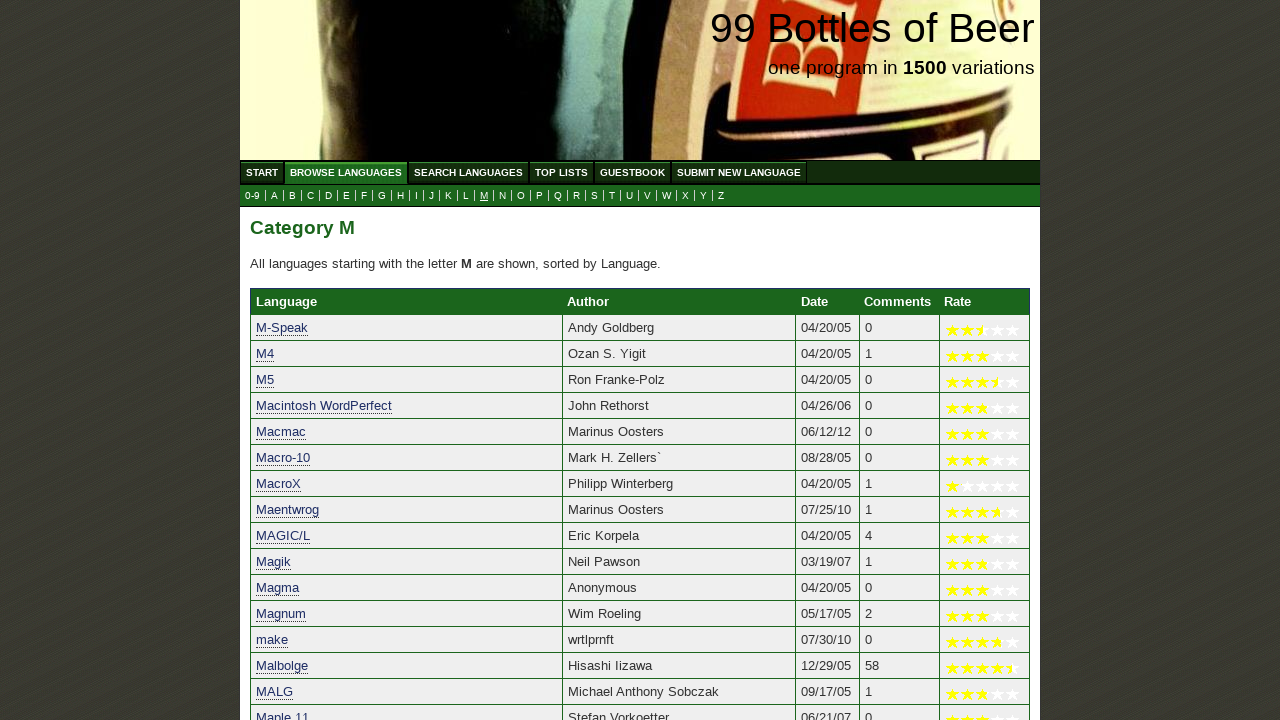

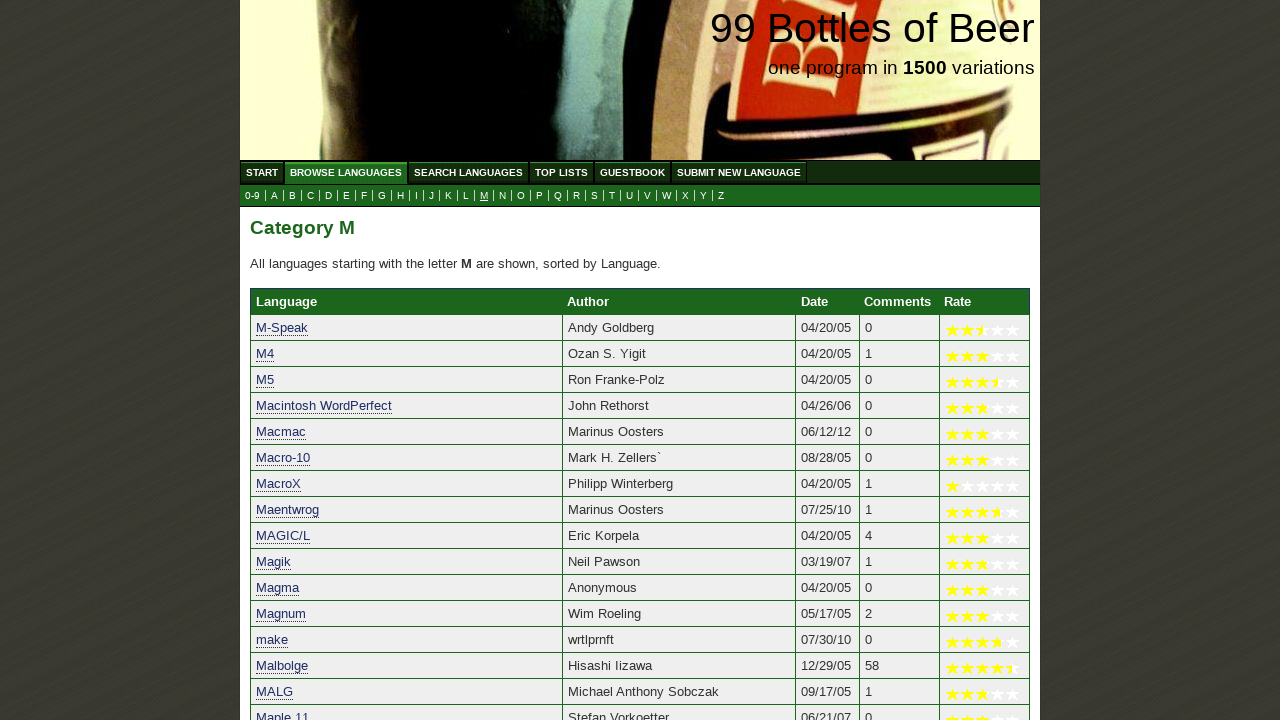